Tests hover functionality by hovering over three images and verifying that corresponding user information becomes visible

Starting URL: https://practice.cydeo.com/hovers

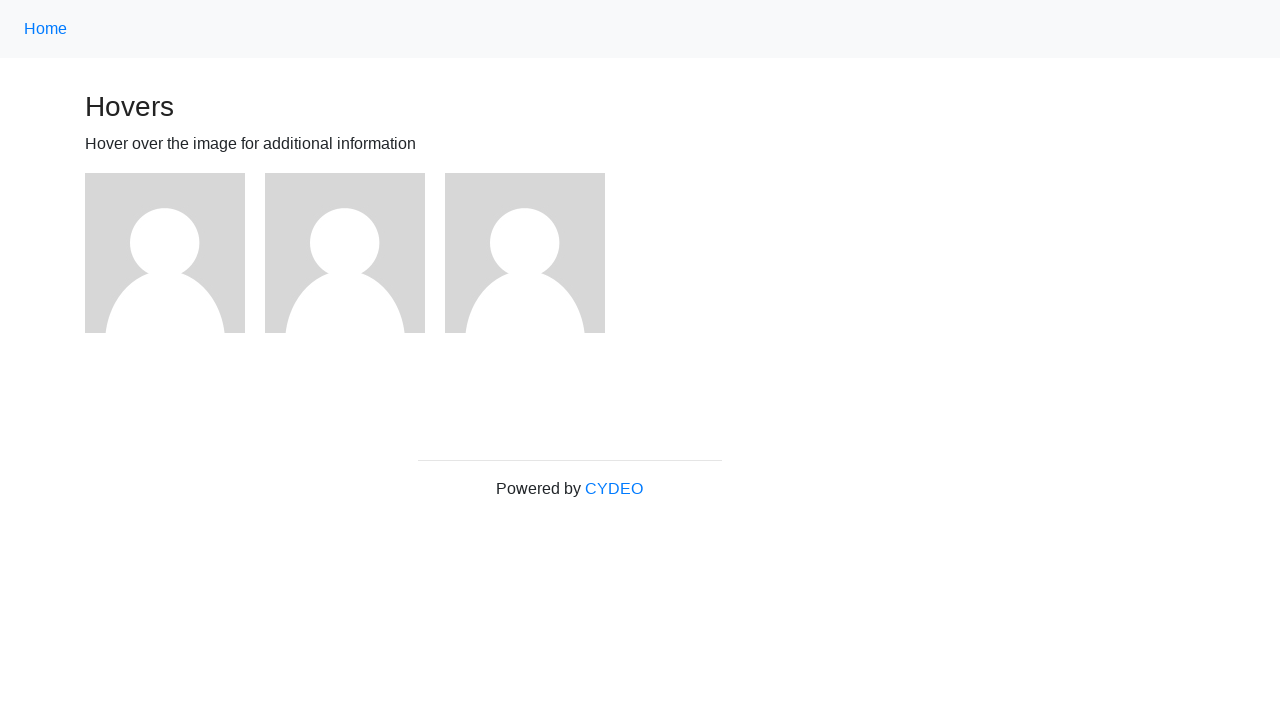

Located first image element
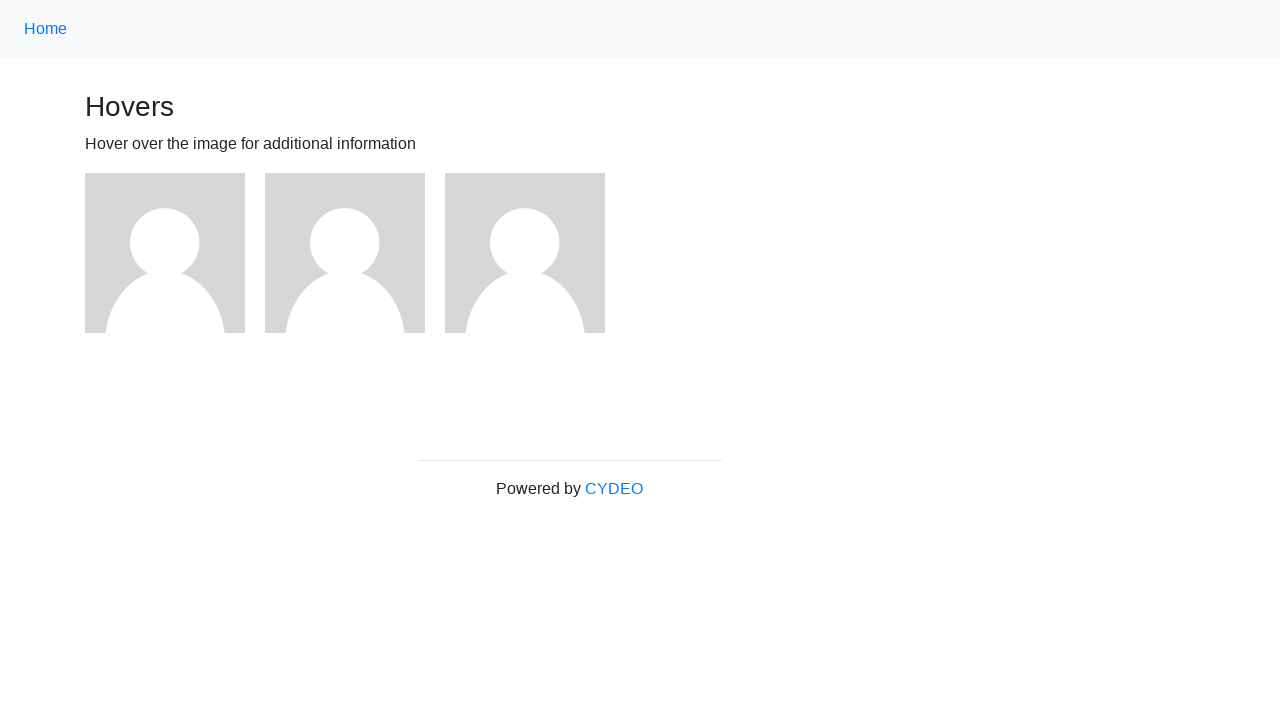

Located second image element
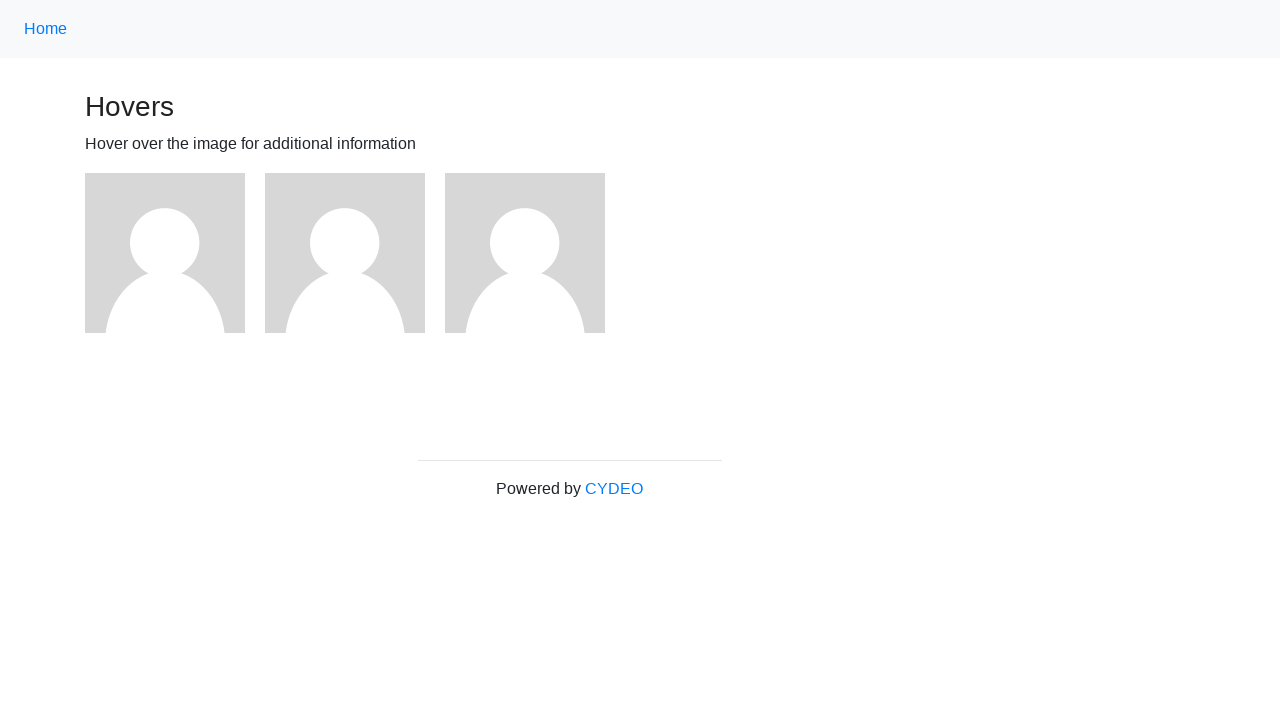

Located third image element
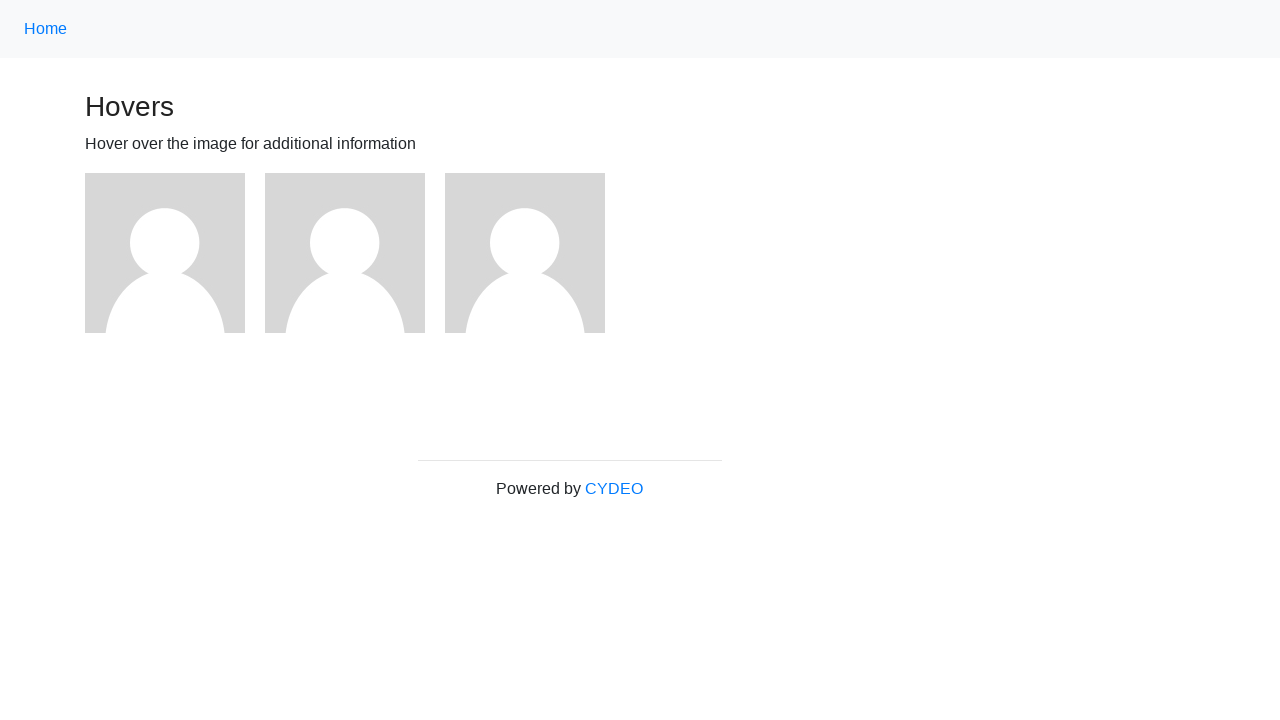

Hovered over first image at (165, 253) on (//img)[1]
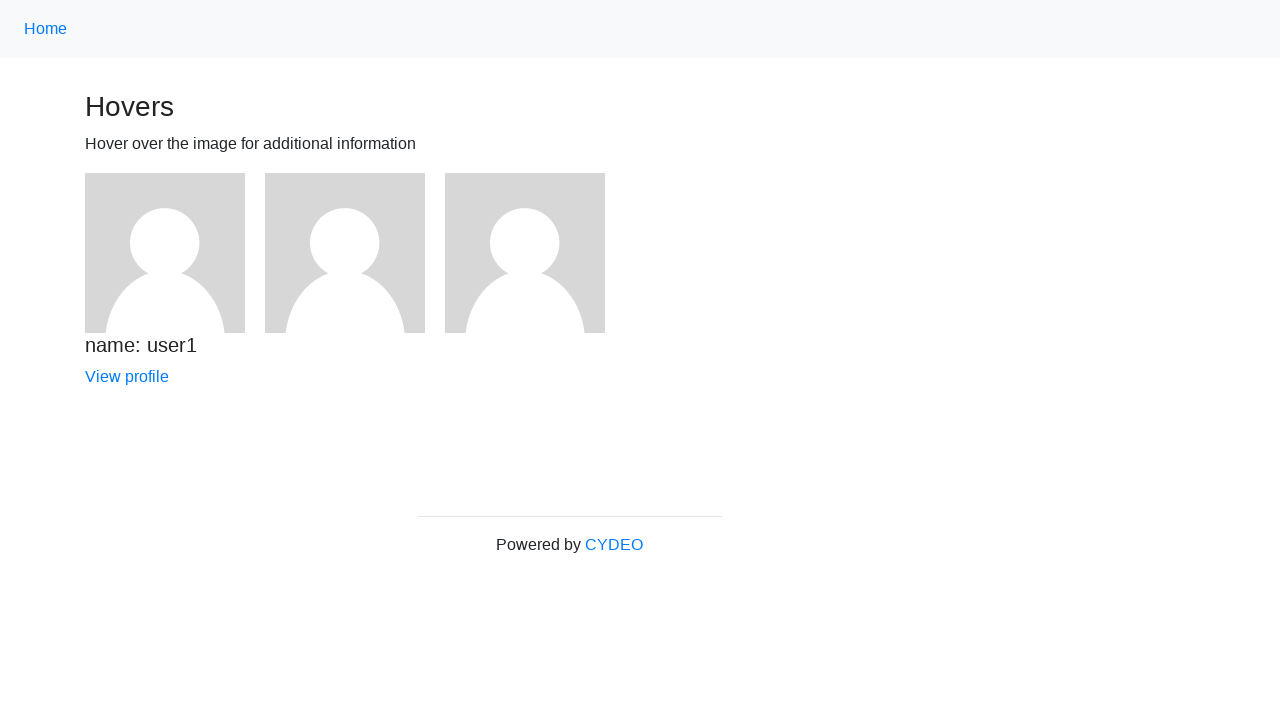

Verified user1 information is visible
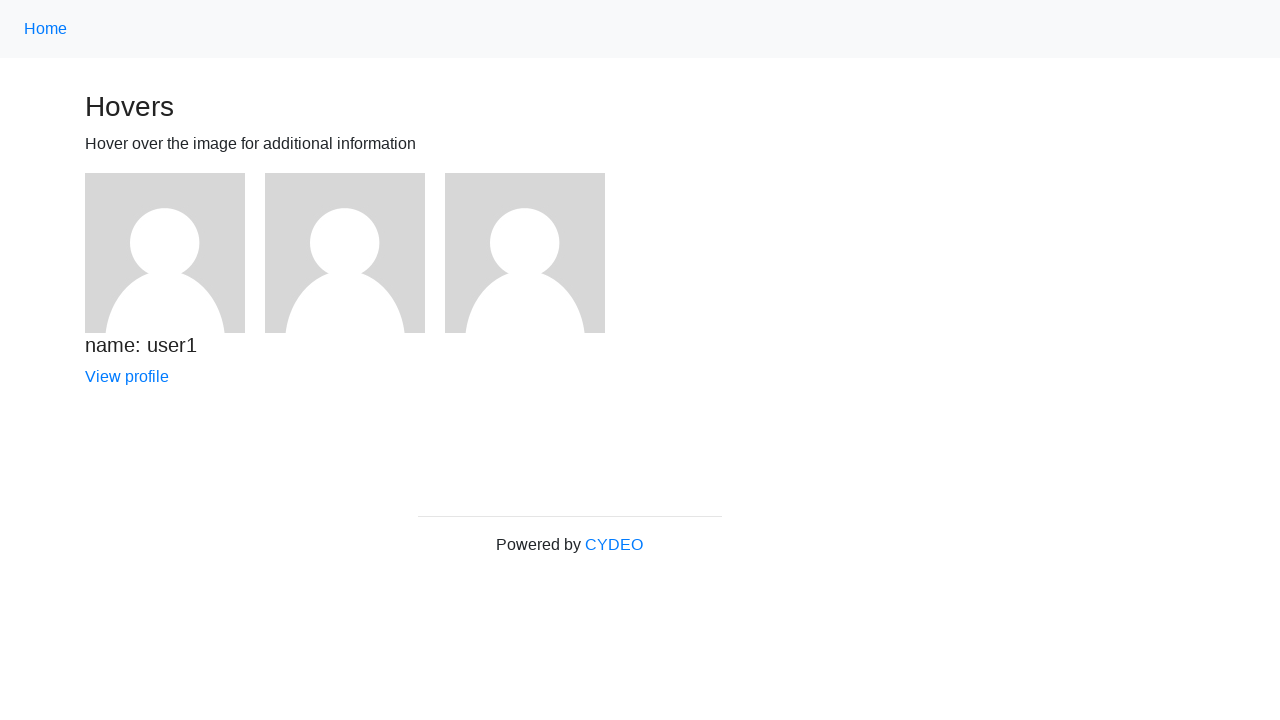

Hovered over second image at (345, 253) on (//img)[2]
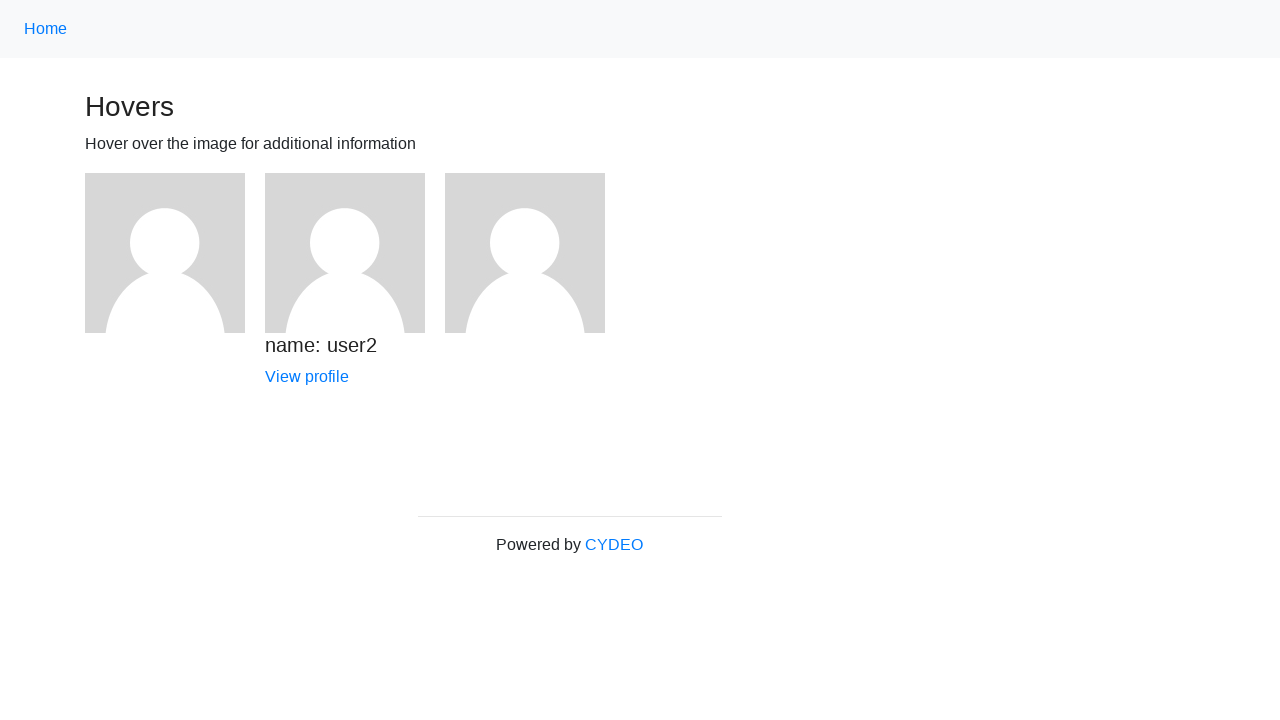

Verified user2 information is visible
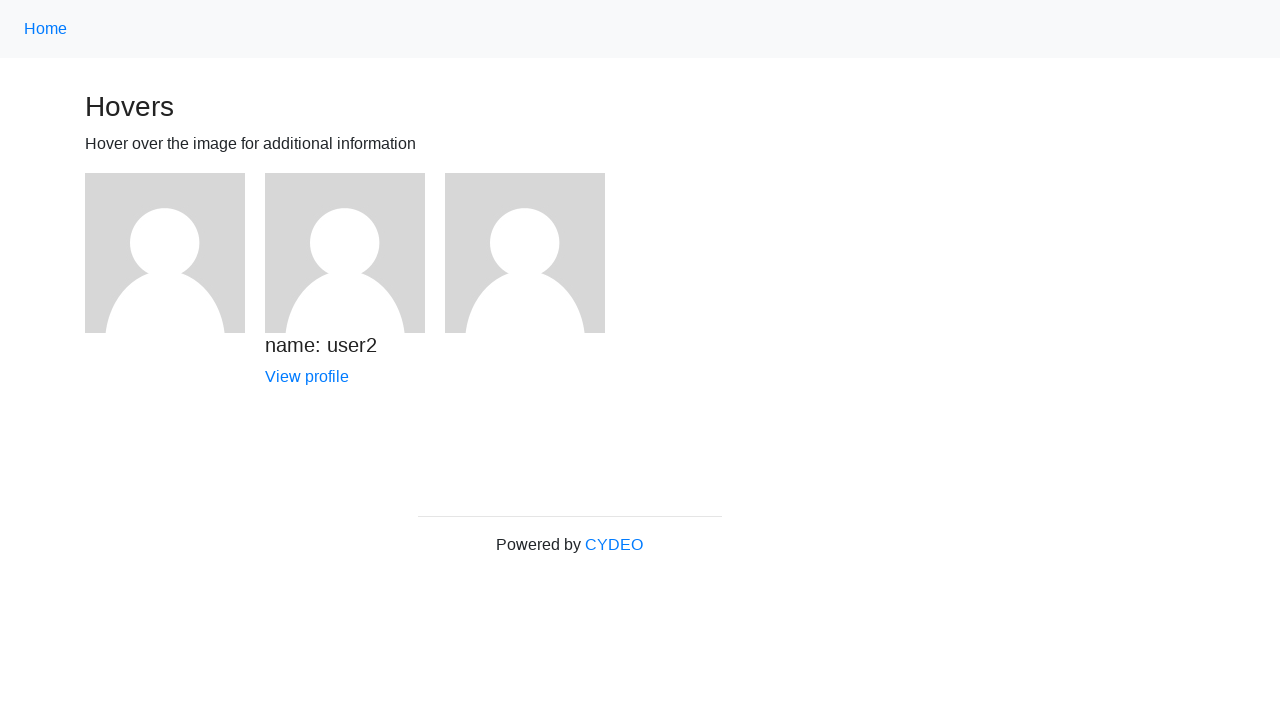

Hovered over third image at (525, 253) on (//img)[3]
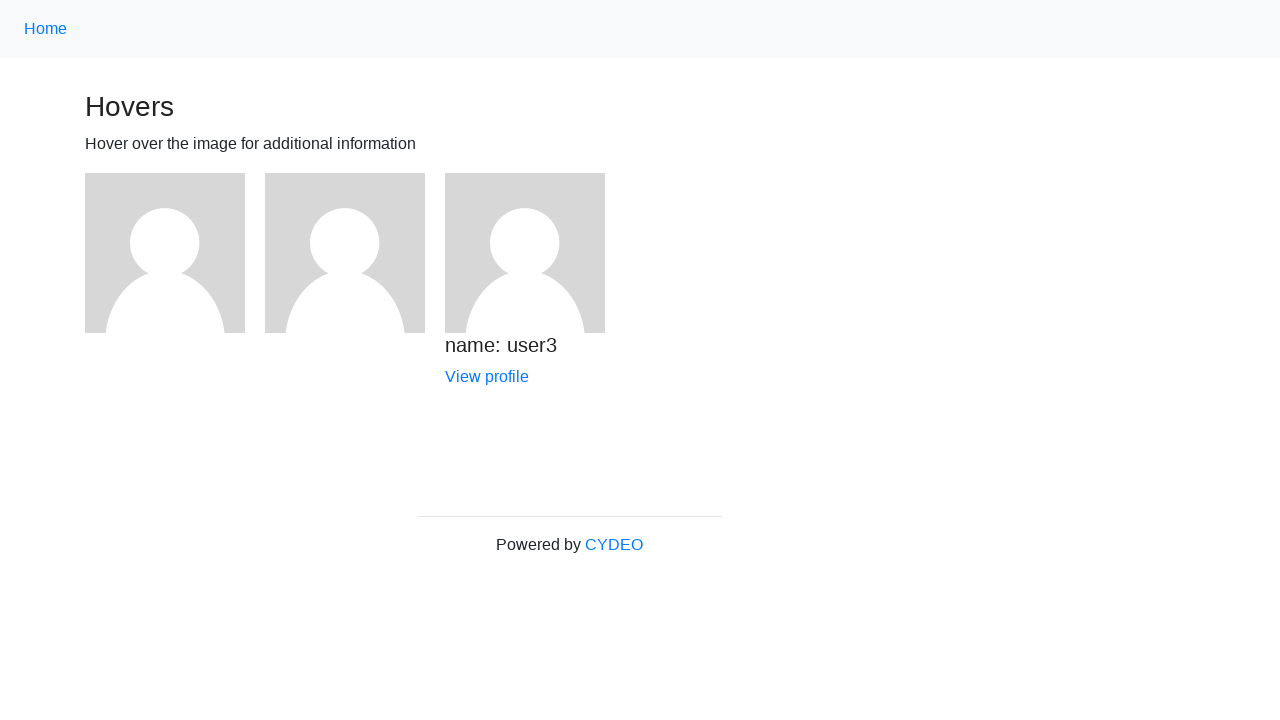

Verified user3 information is visible
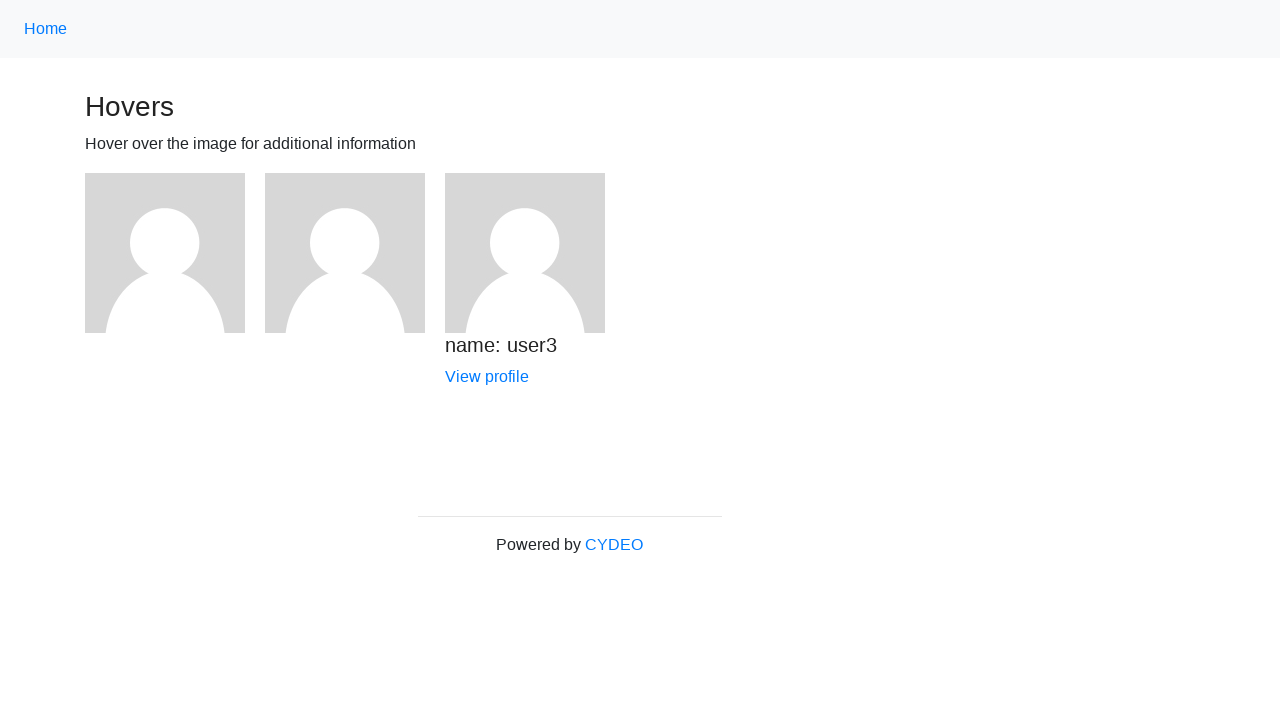

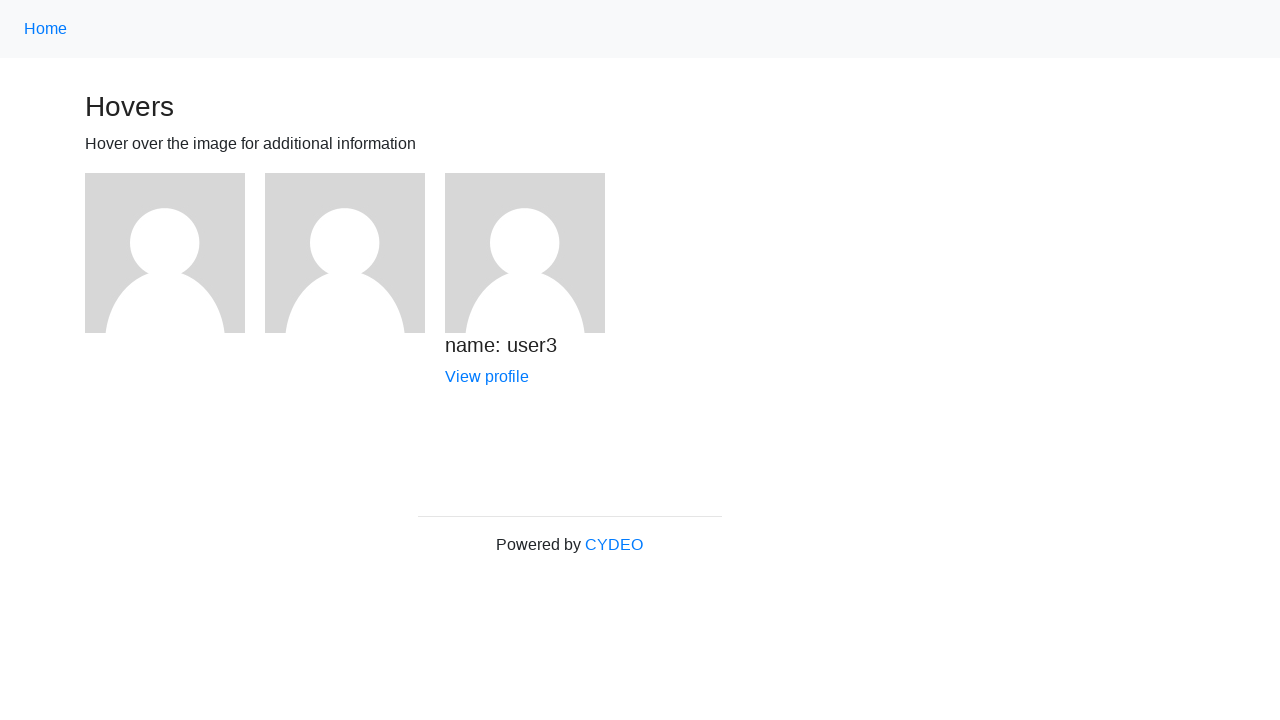